Tests JavaScript prompt dialog by entering text and accepting it

Starting URL: https://the-internet.herokuapp.com/javascript_alerts

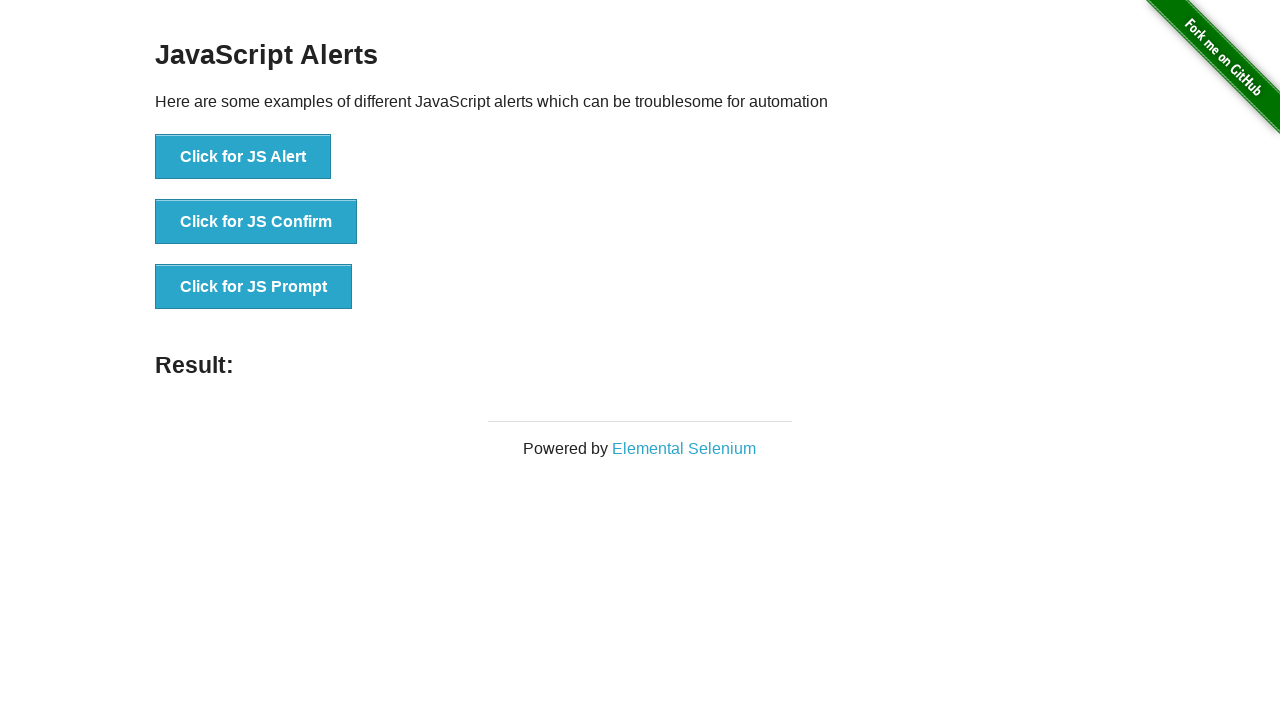

Set up dialog event handler for JavaScript prompts
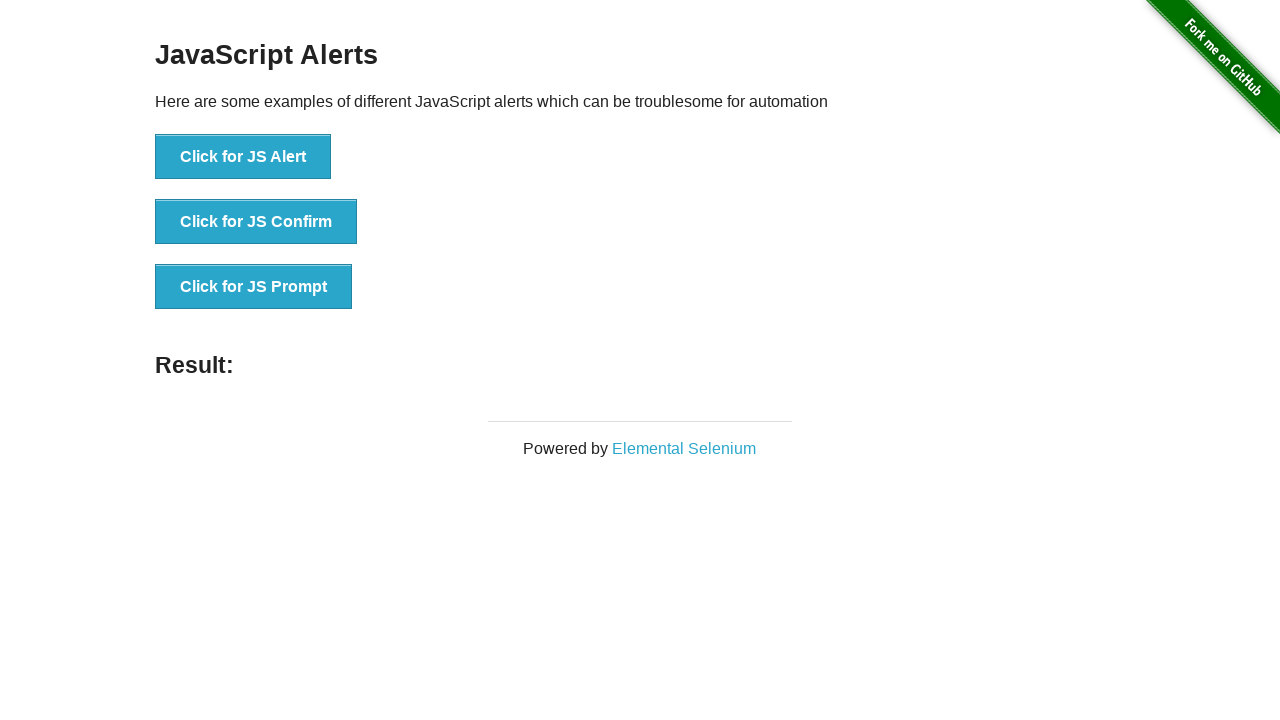

Accepted JavaScript prompt dialog with text 'Muammer Turan' at (254, 287) on button:has-text('Click for JS Prompt')
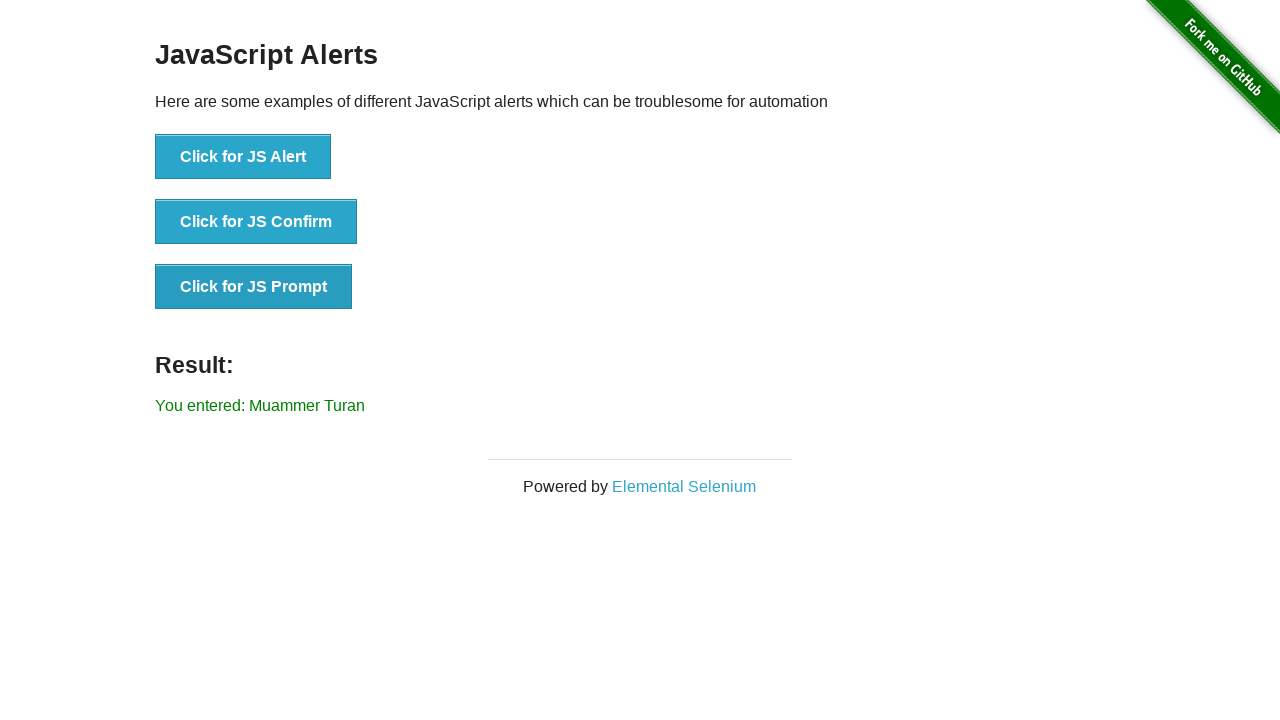

Clicked 'Click for JS Prompt' button to trigger JavaScript prompt dialog
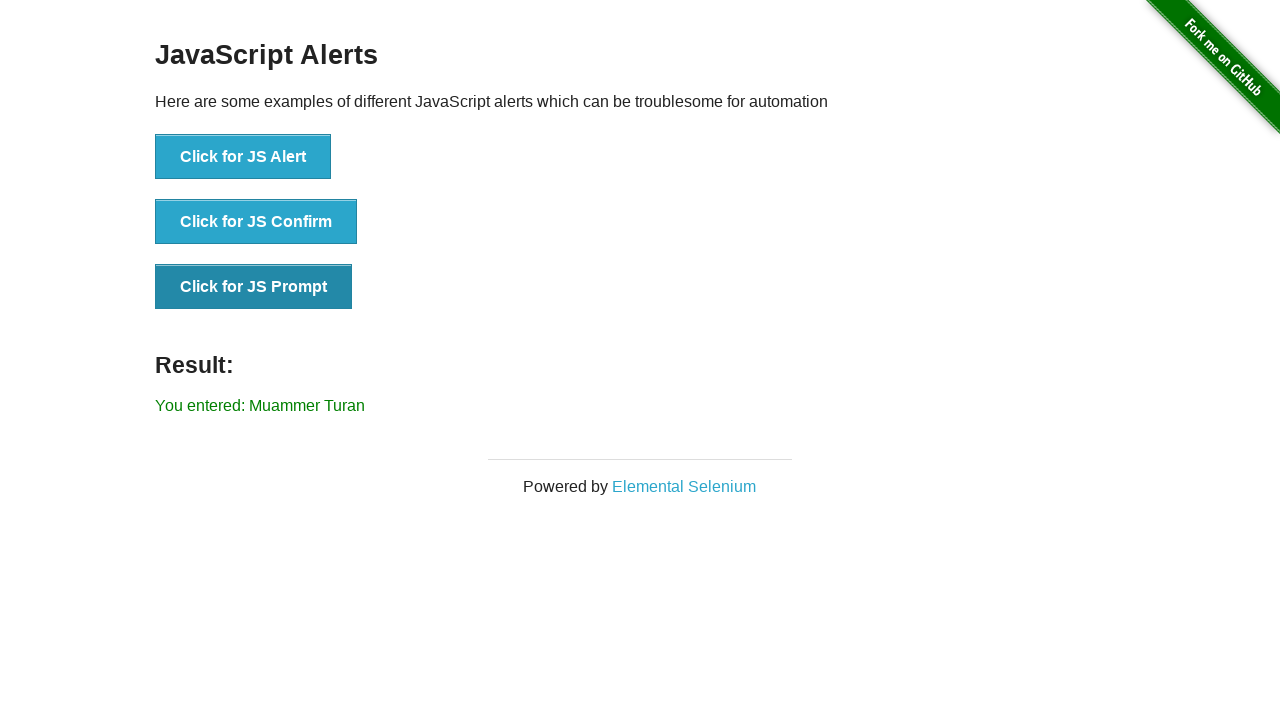

Retrieved result text from #result element
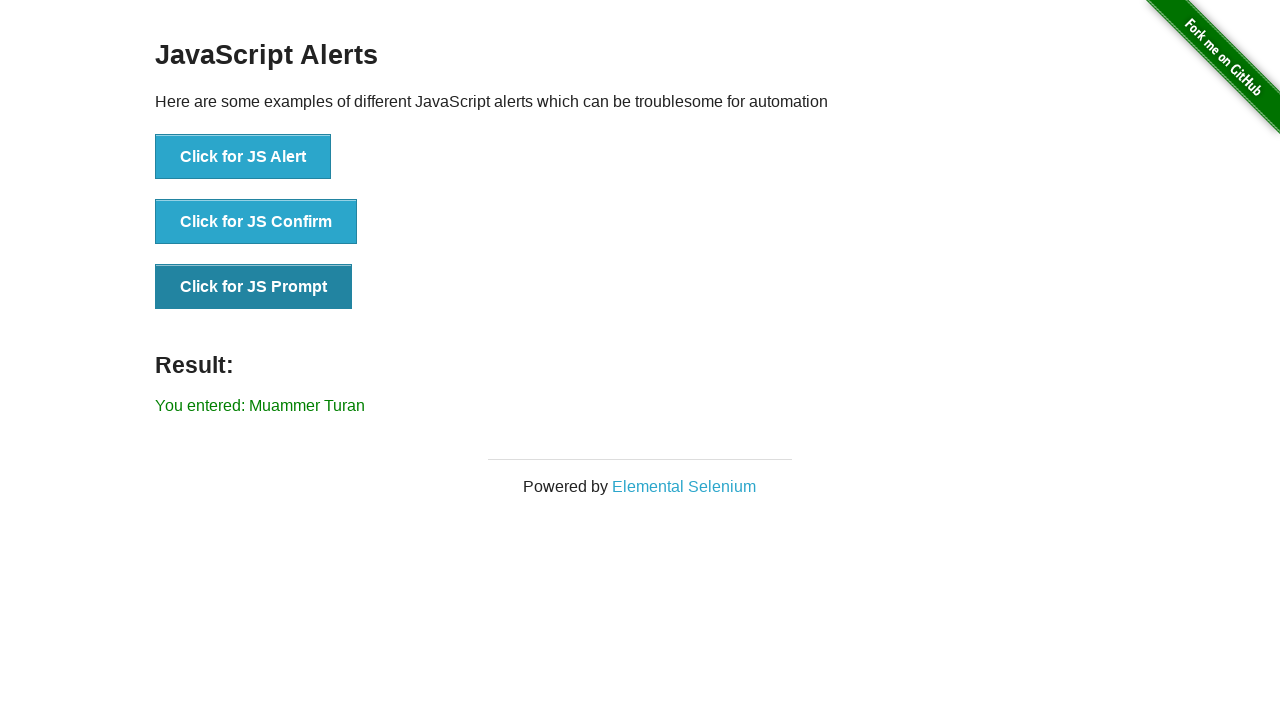

Verified result text ends with 'Muammer Turan'
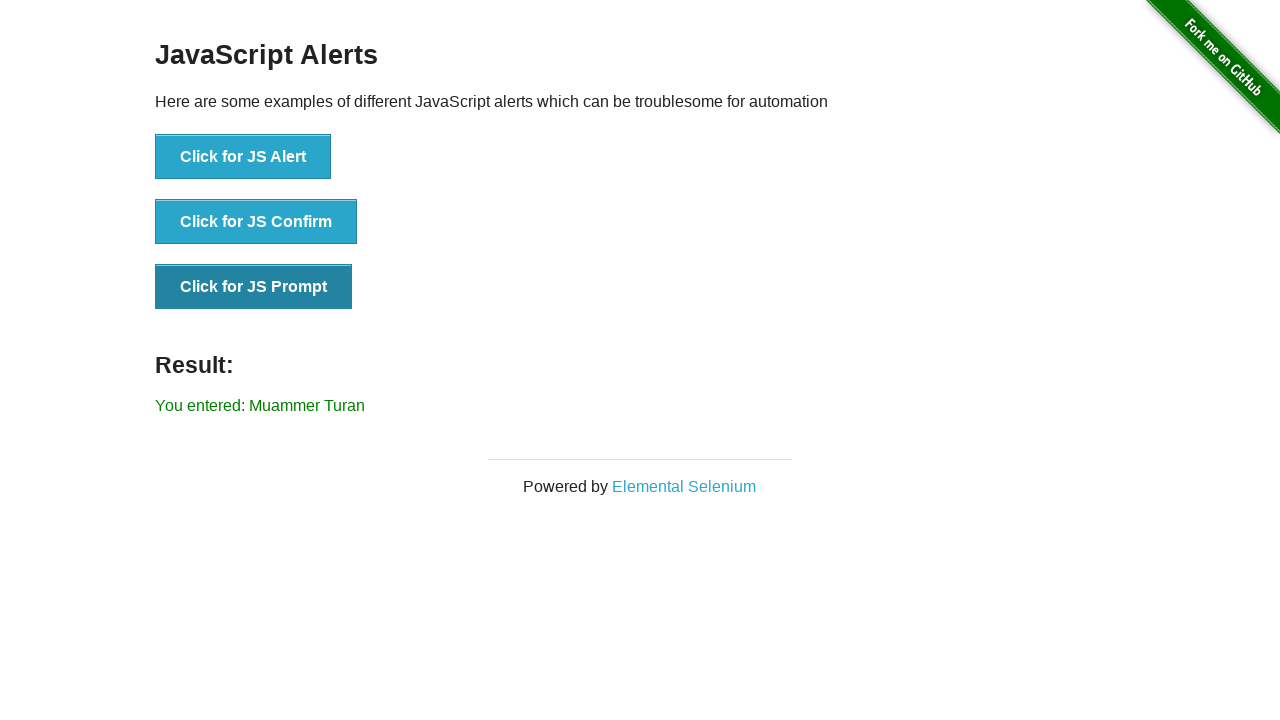

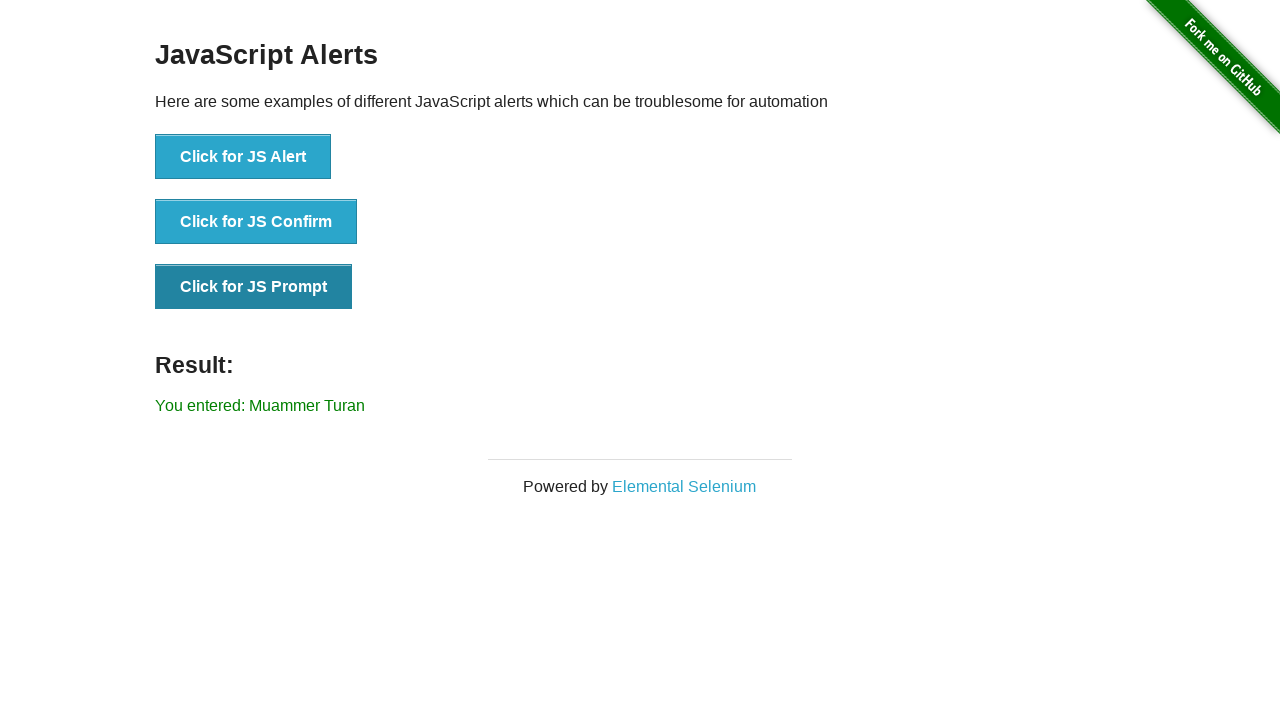